Searches for rheumatology appointment availability by selecting the rheumatologist area and general rheumatology specialty, then clicking the search button and waiting for results table to load.

Starting URL: https://www.redclinica.cl/institucional/citas-web-presencial.aspx?id=1

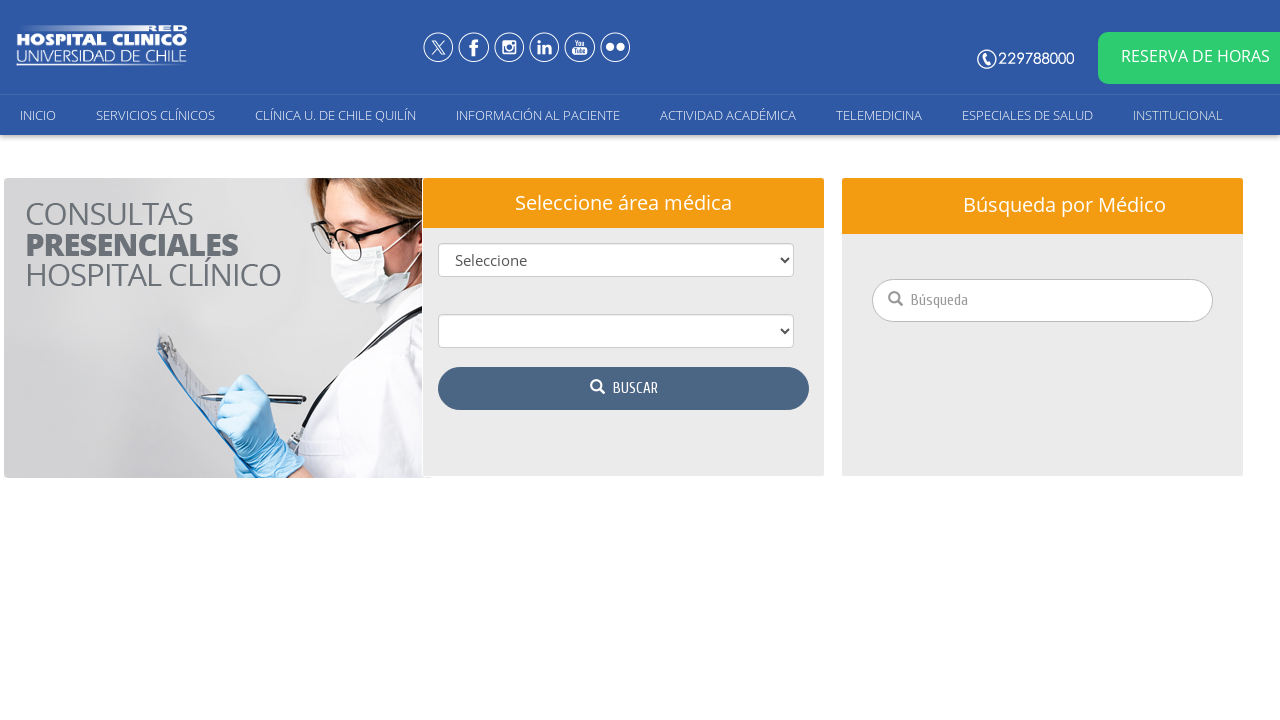

Selected rheumatologist area from dropdown on #xxx
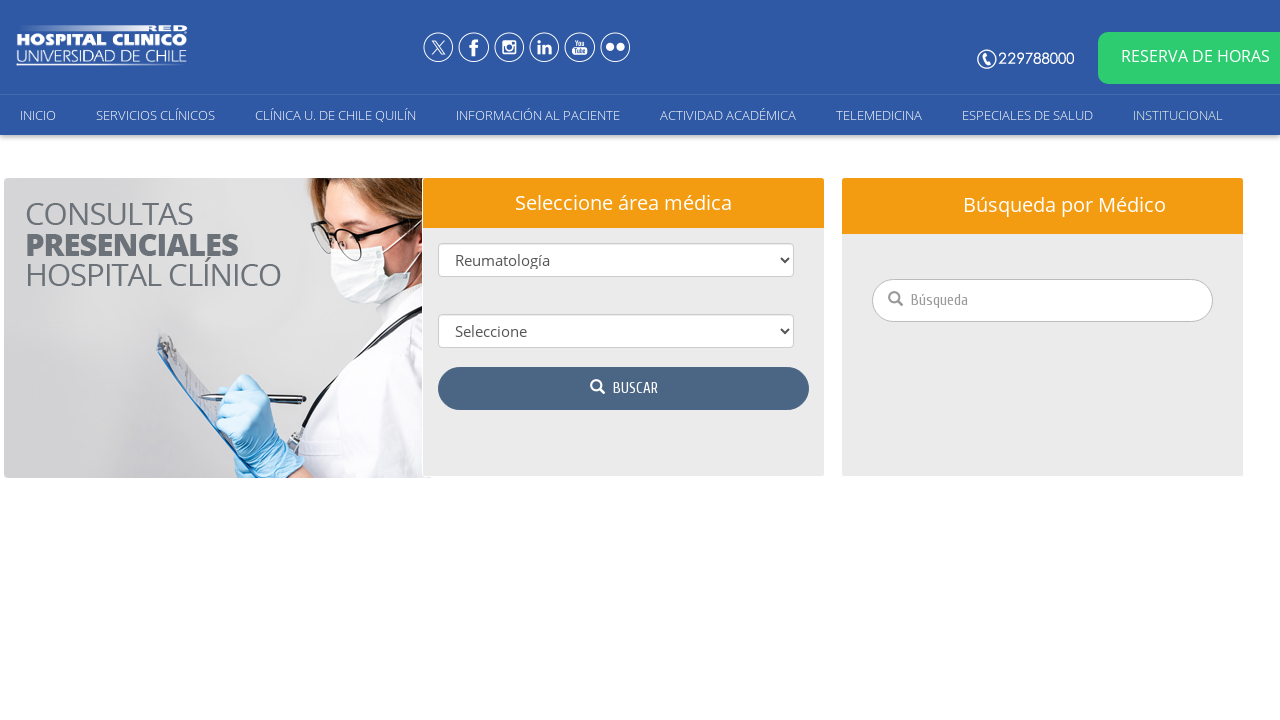

Waited for page to update
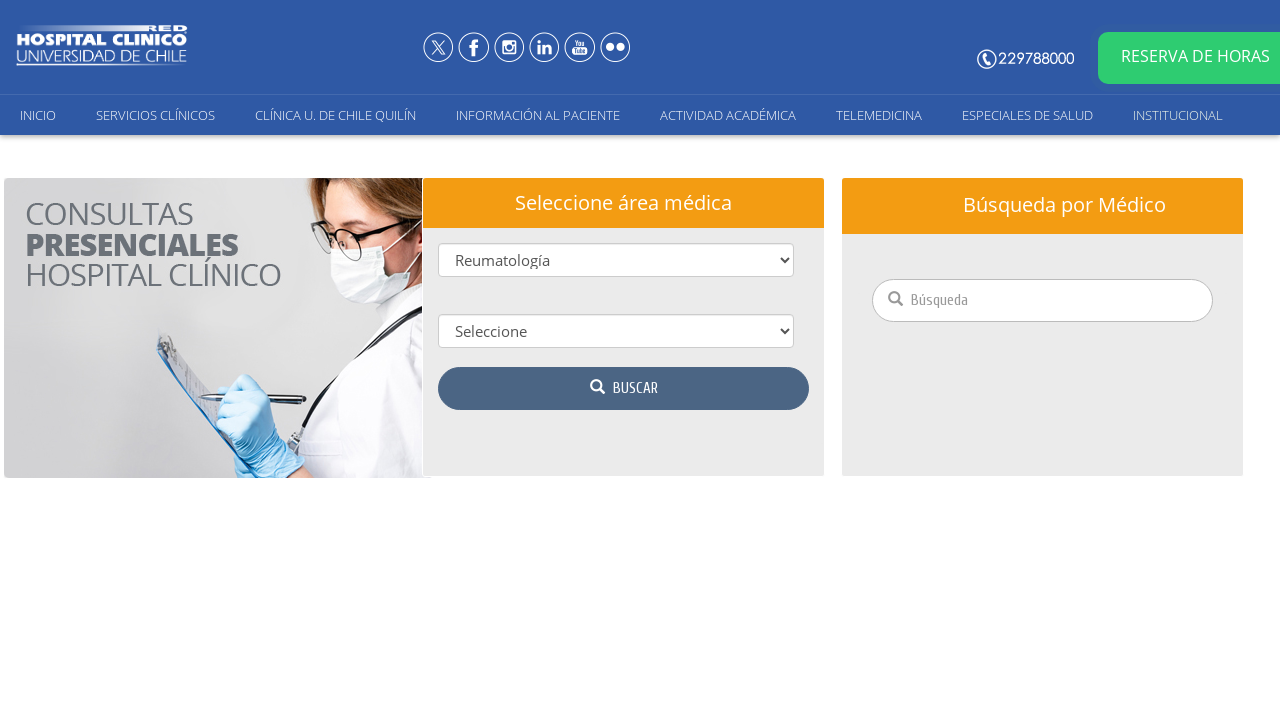

Selected general rheumatology specialty from dropdown on #zzz
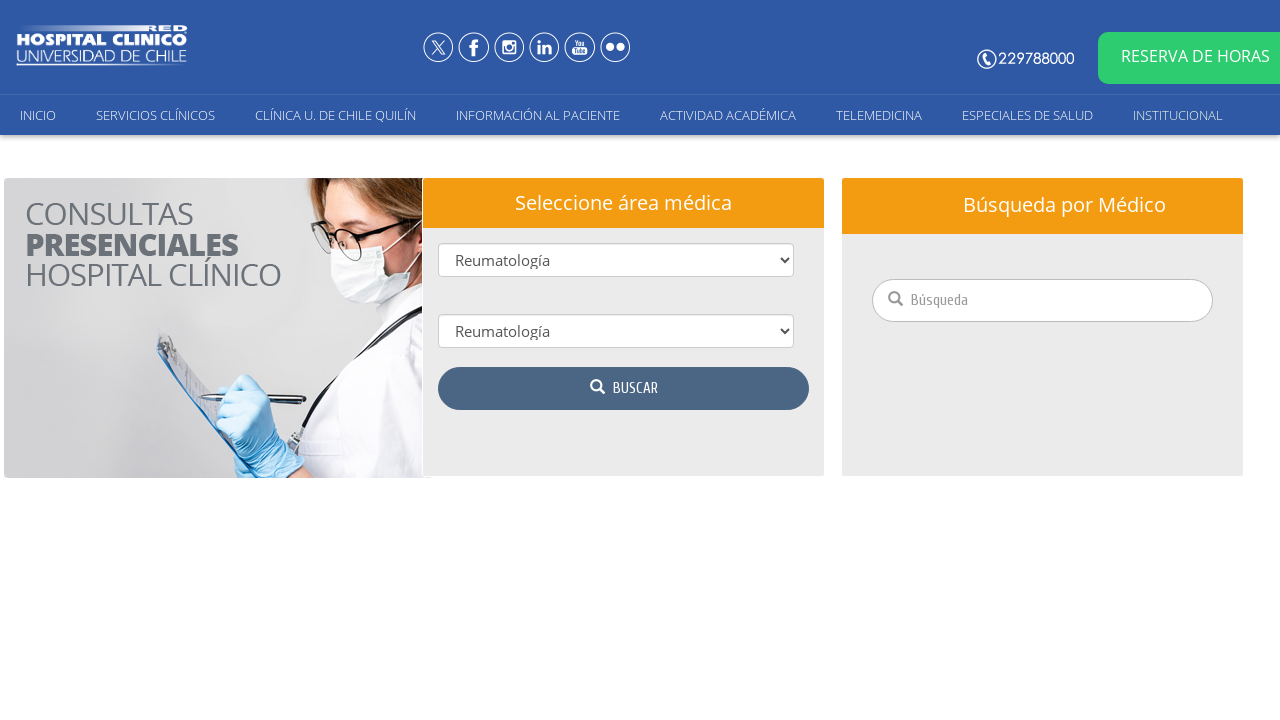

Clicked search button to find appointment availability at (624, 388) on #dnn_ctr10551_WCitawebmovil_imbBuscar
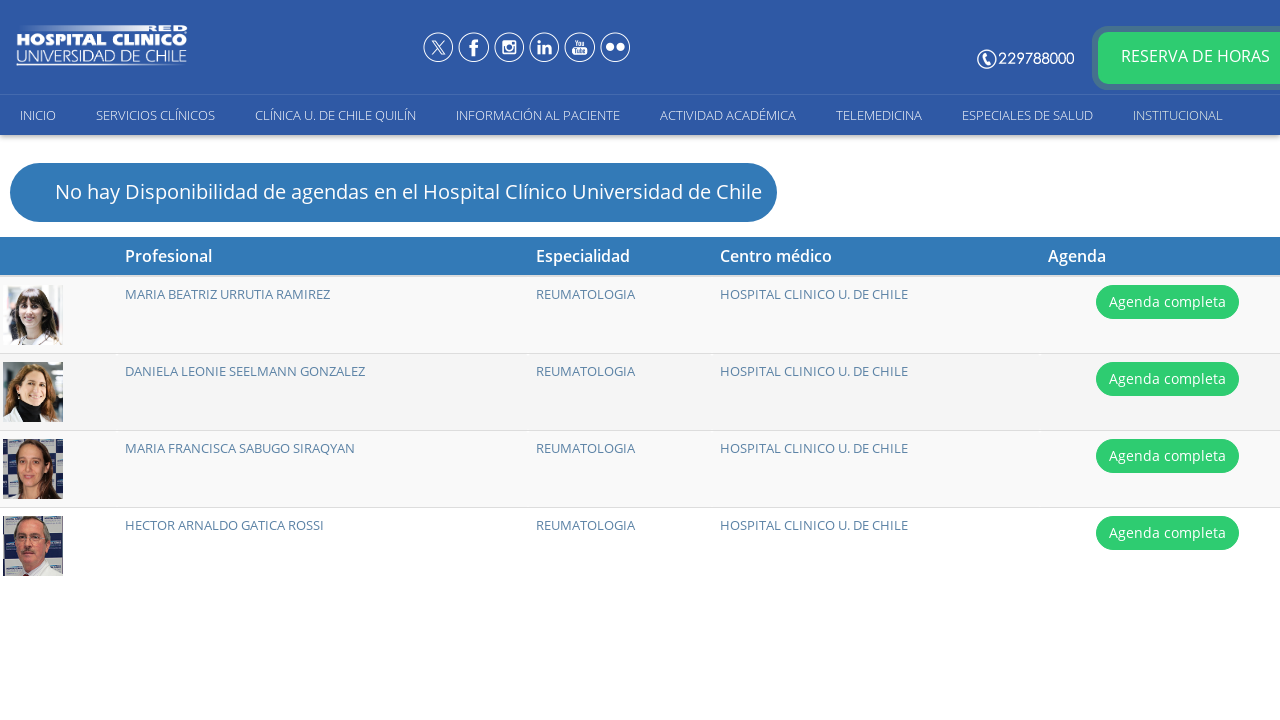

Appointment results table loaded successfully
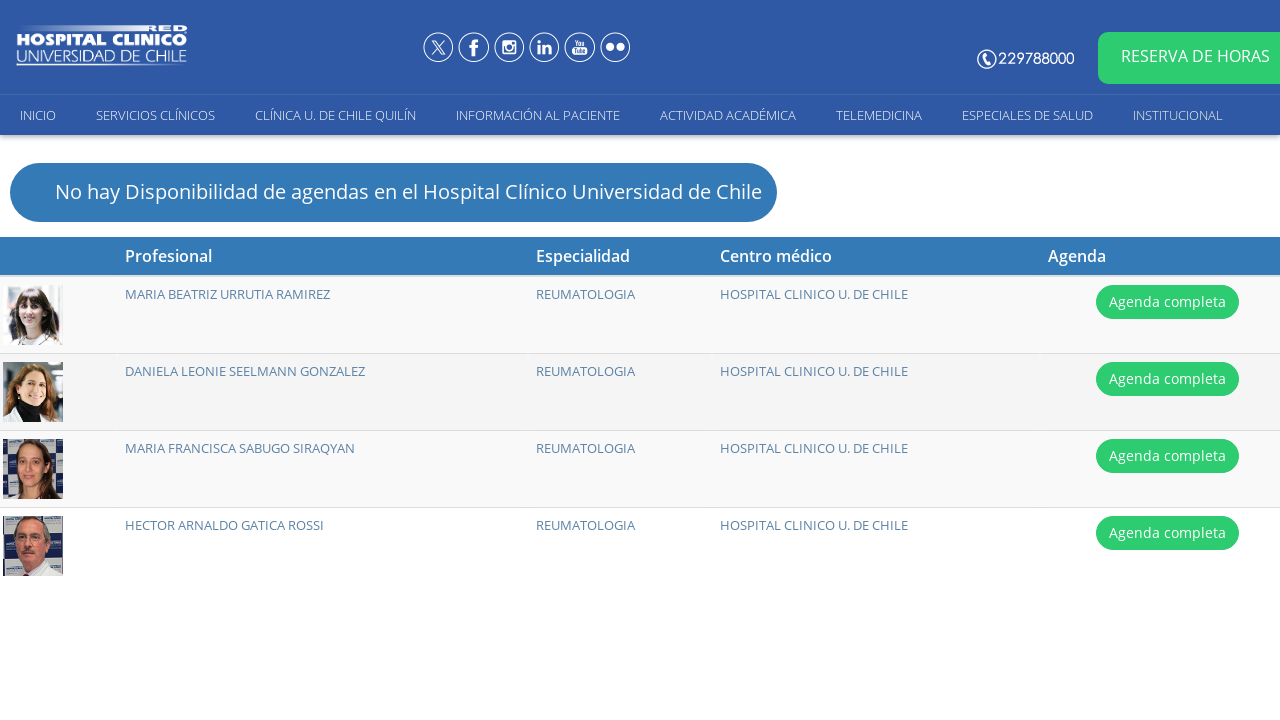

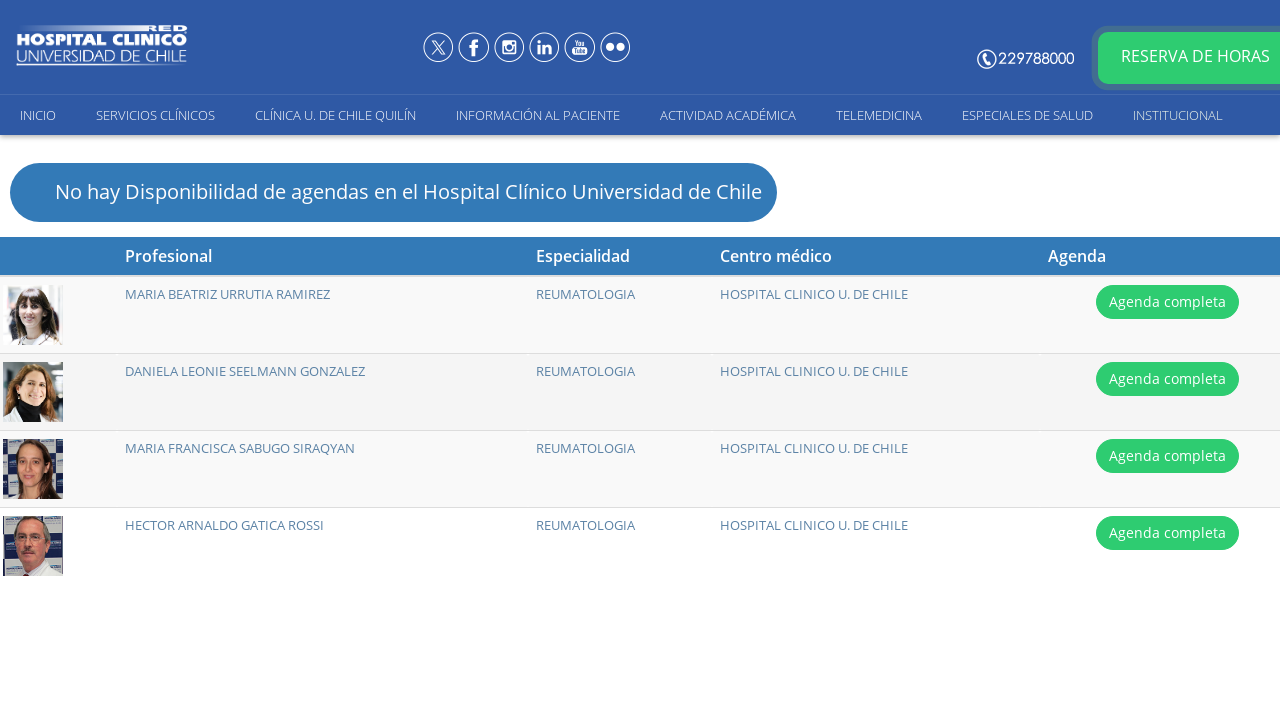